Tests registration form validation with mismatched email confirmation and verifies error message

Starting URL: https://alada.vn/tai-khoan/dang-ky.html

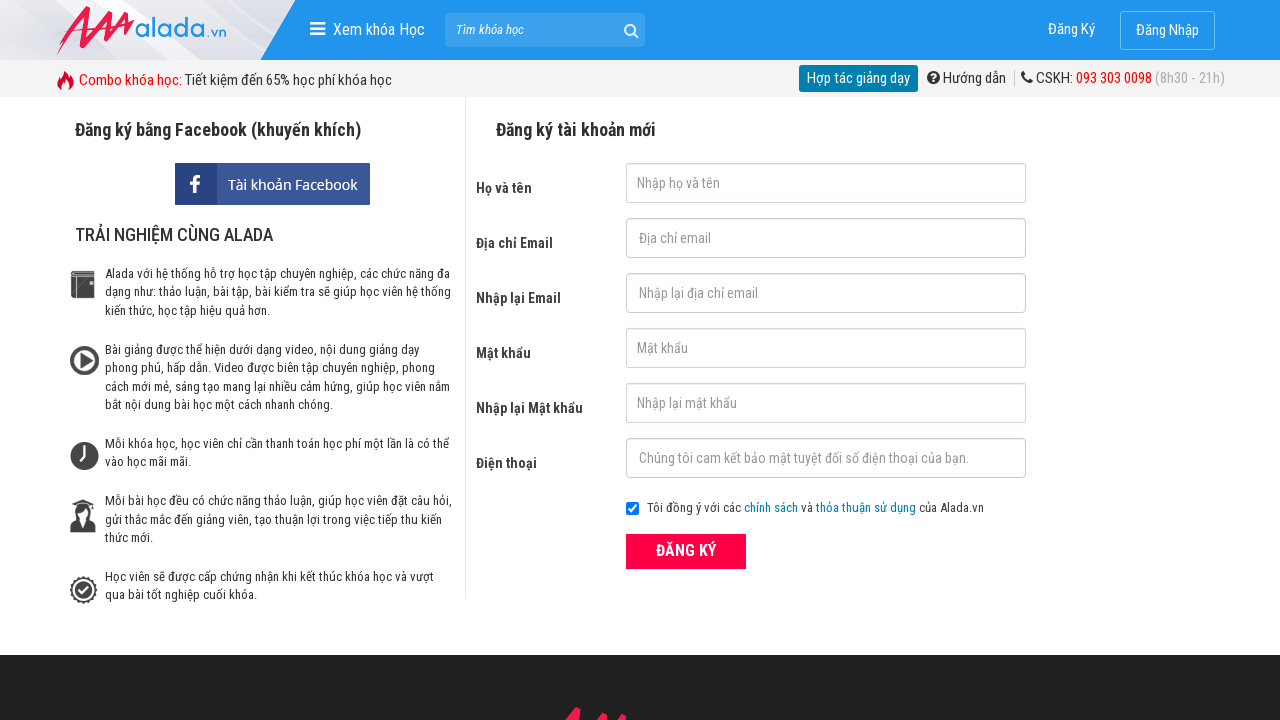

Filled first name field with 'jonh wick' on #txtFirstname
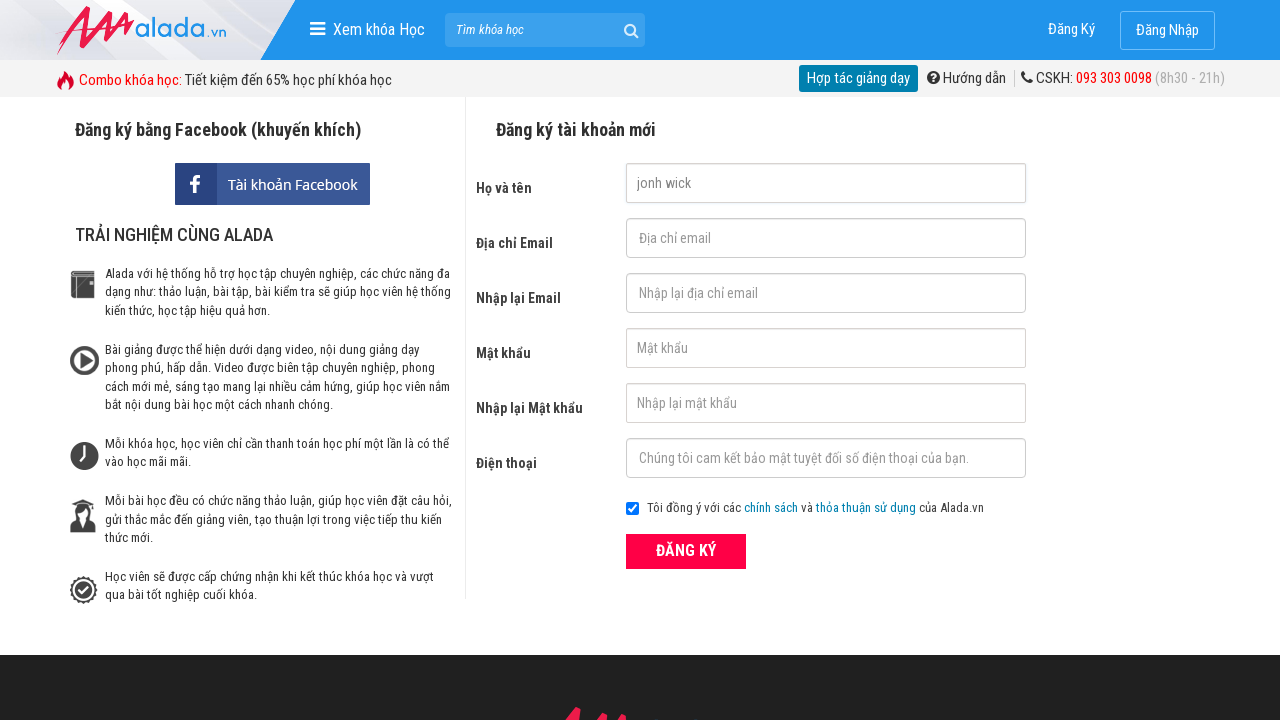

Filled email field with '1234@gmail' on #txtEmail
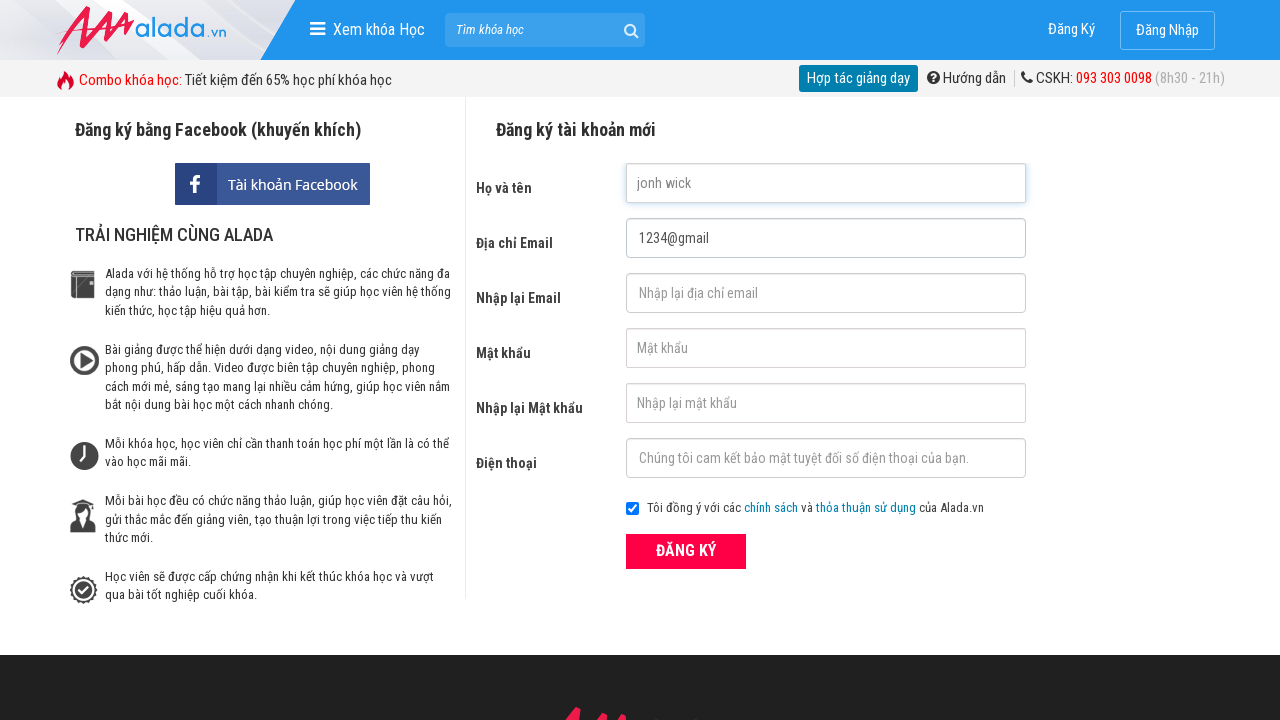

Filled email confirmation field with mismatched email '123456@gmail' on #txtCEmail
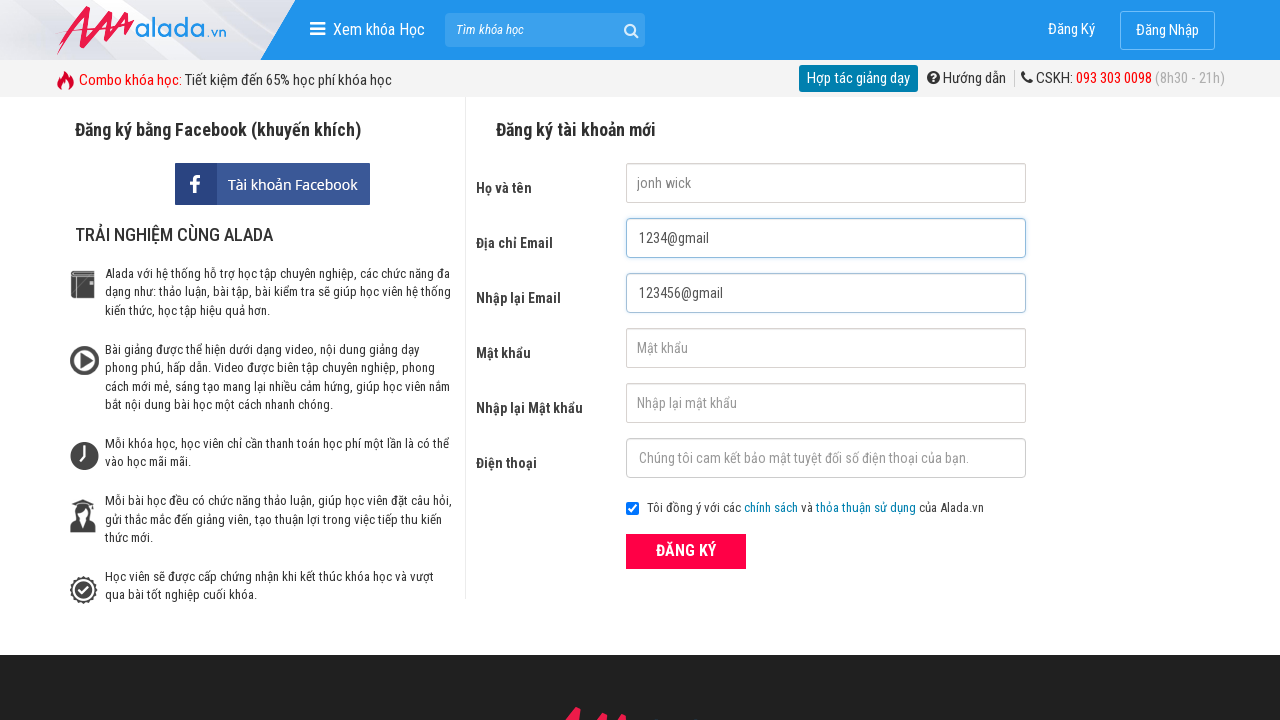

Filled password field with '1234567' on #txtPassword
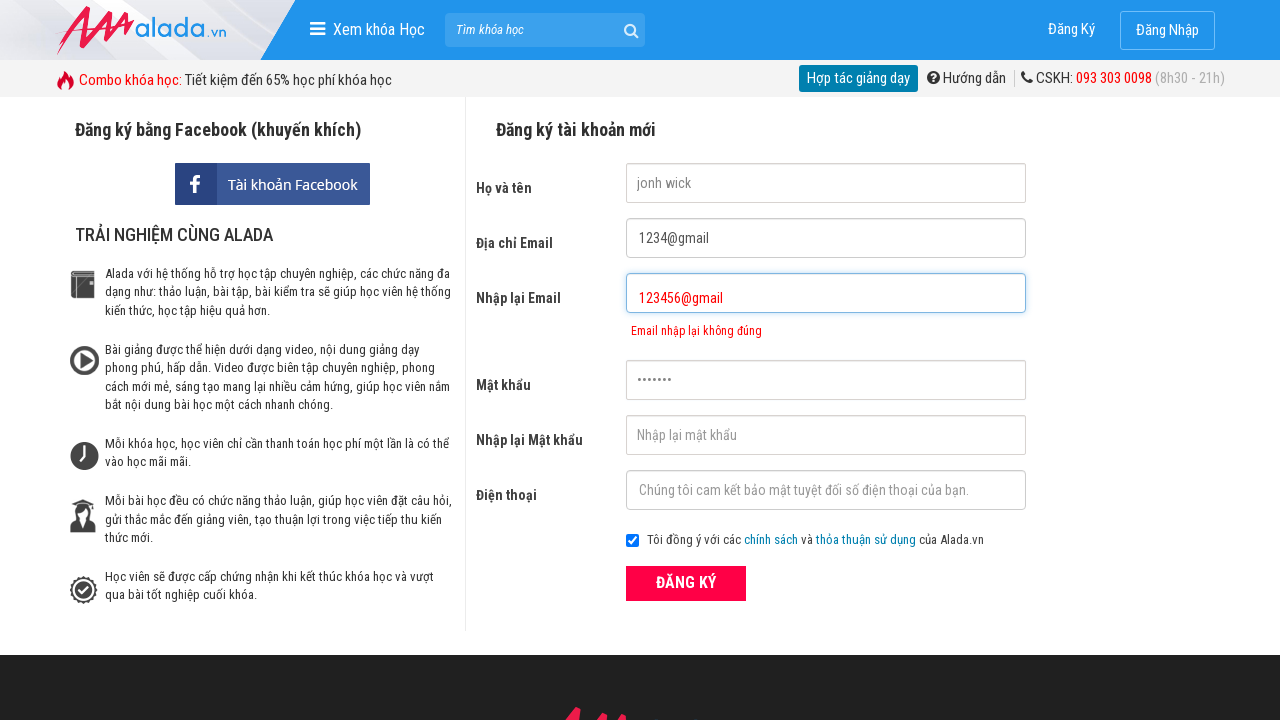

Filled password confirmation field with '1234567' on #txtCPassword
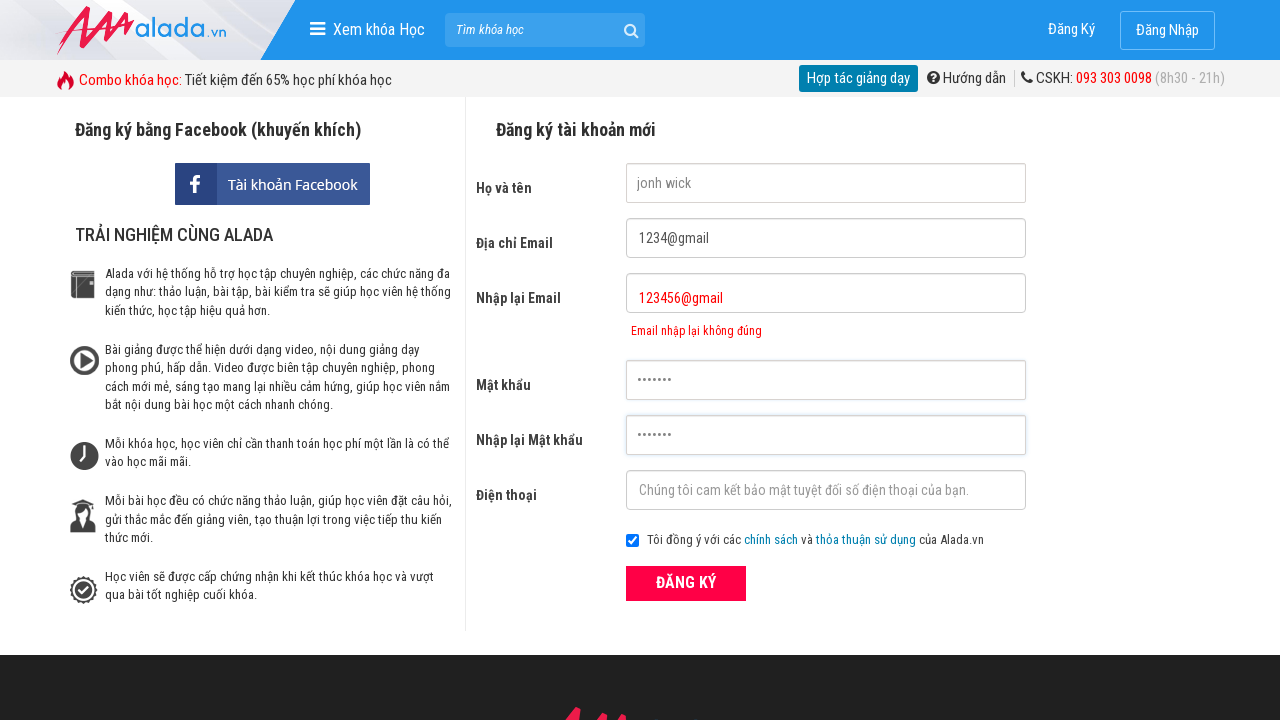

Filled phone number field with '0357869876' on #txtPhone
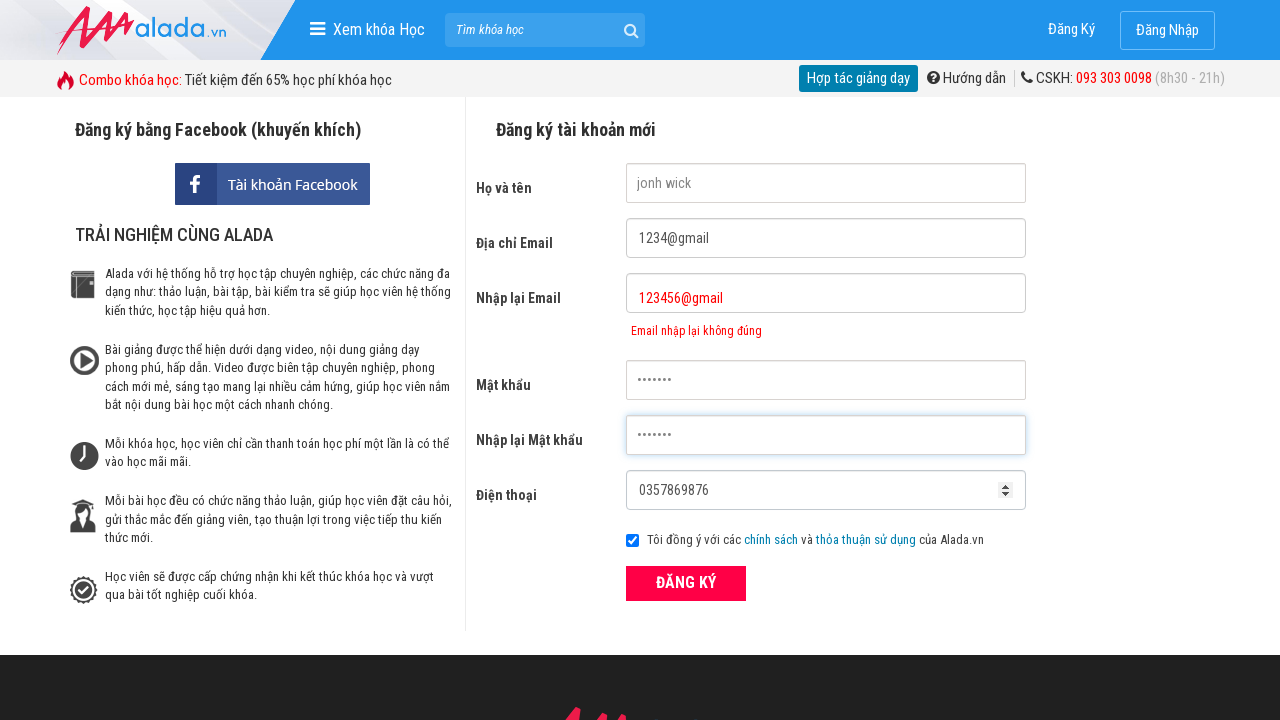

Clicked ĐĂNG KÝ (Register) button at (686, 583) on xpath=//form[@id='frmLogin']//button[text()='ĐĂNG KÝ']
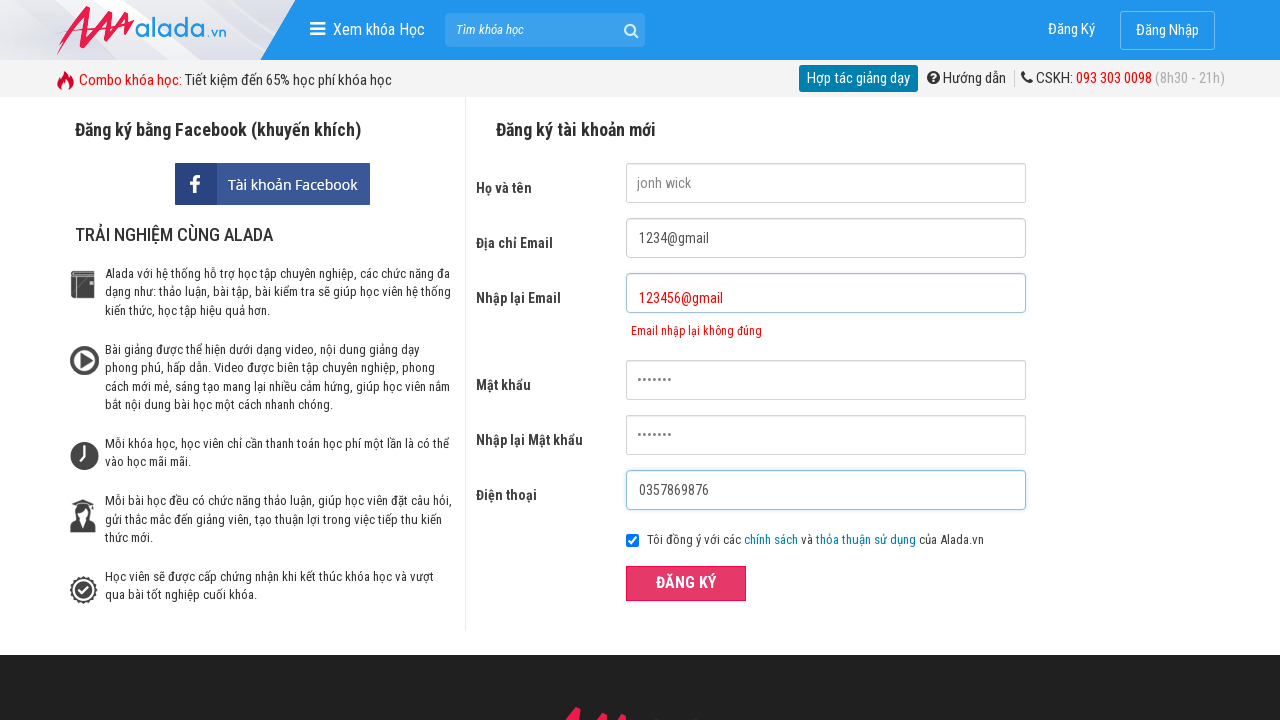

Error message for mismatched email confirmation appeared
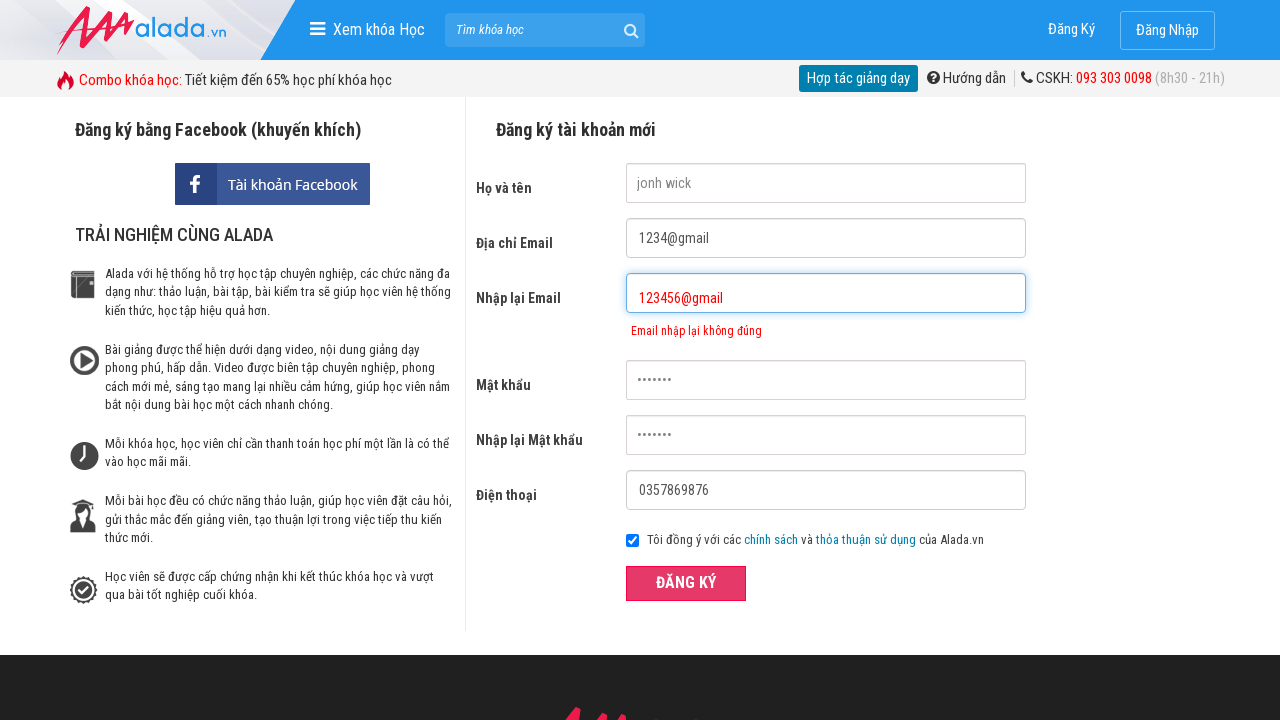

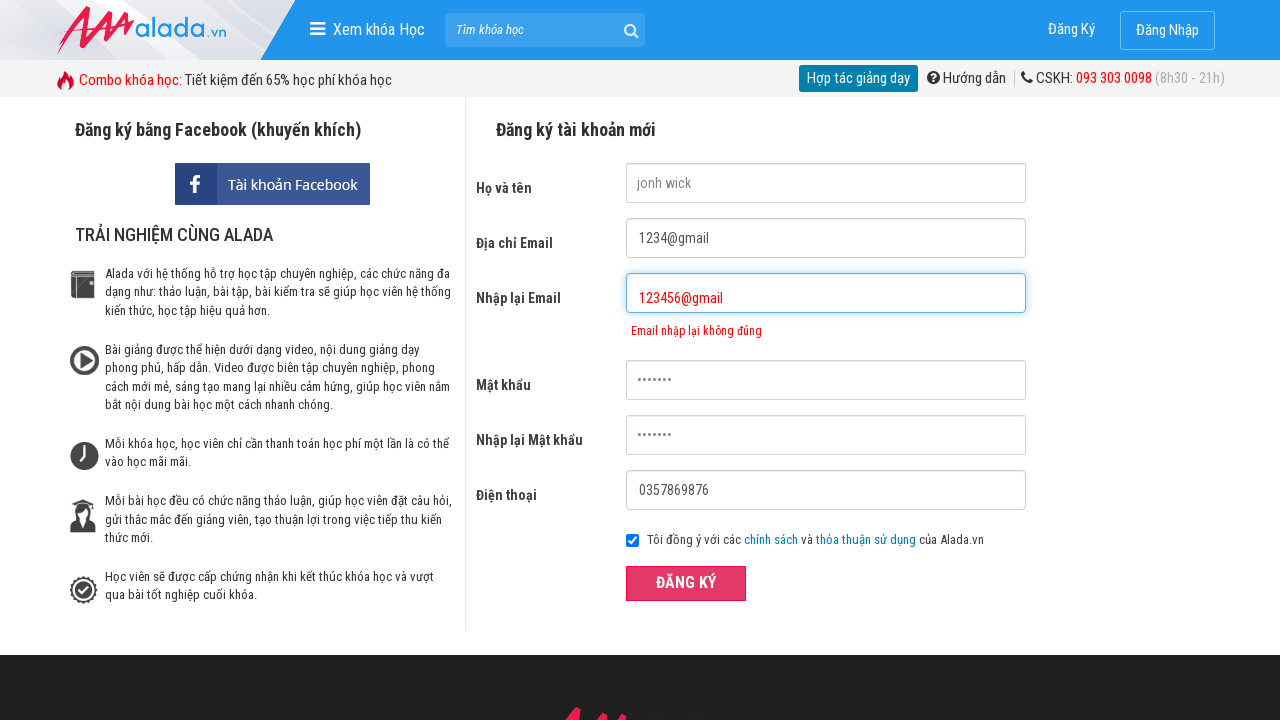